Tests the home page navigation flow by clicking through Shop menu, verifying three arrivals, clicking on a product, adding it to basket, and viewing the product description

Starting URL: http://practice.automationtesting.in/

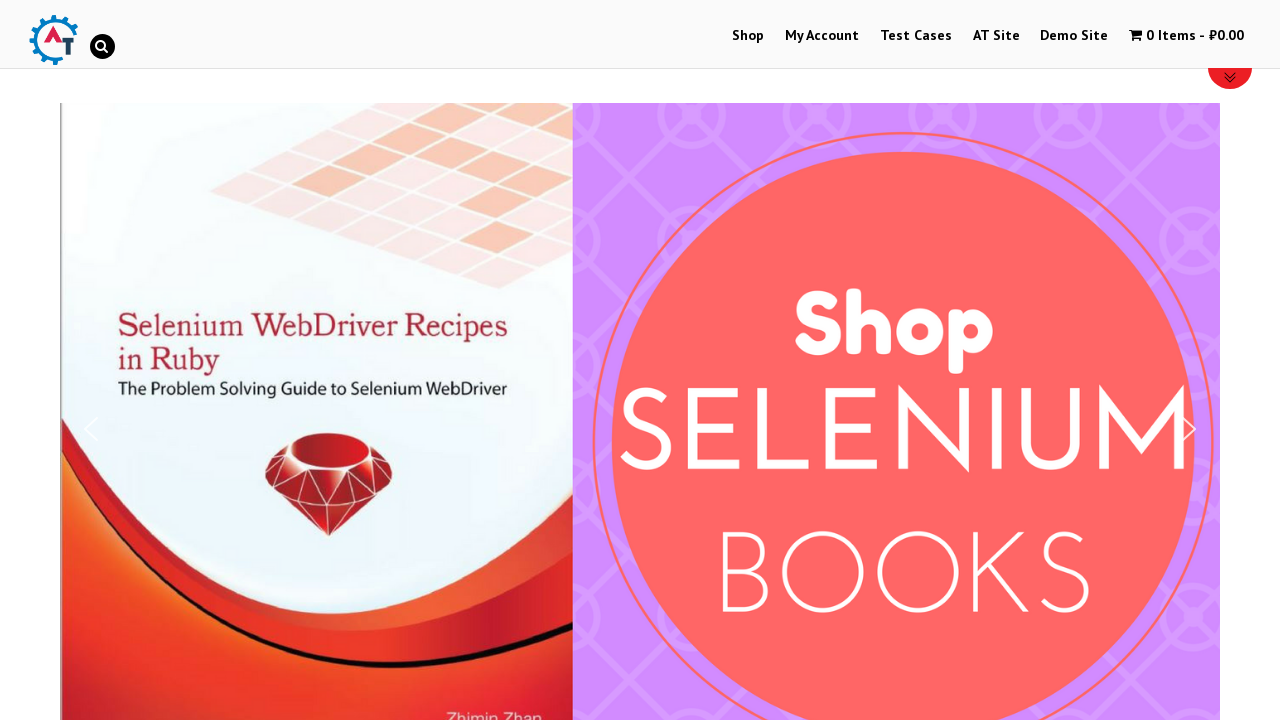

Clicked on Shop menu at (748, 36) on #menu-item-40
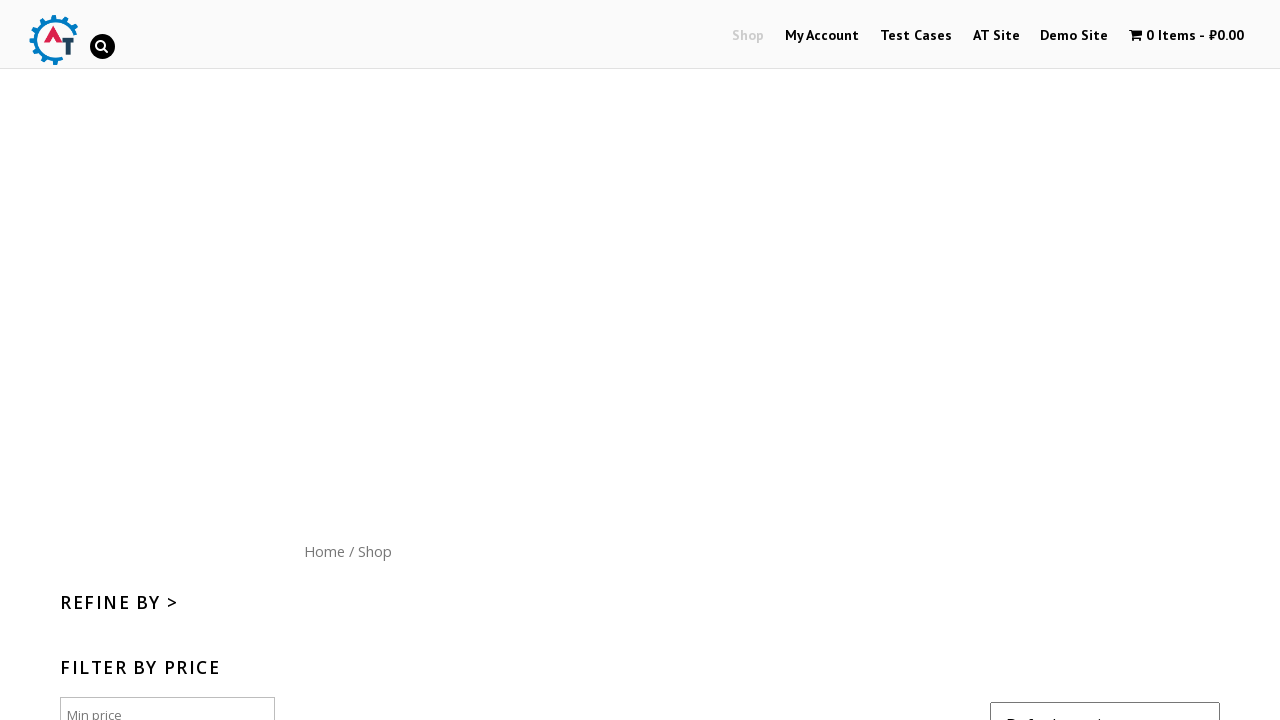

Clicked on Home menu button at (324, 551) on text=Home
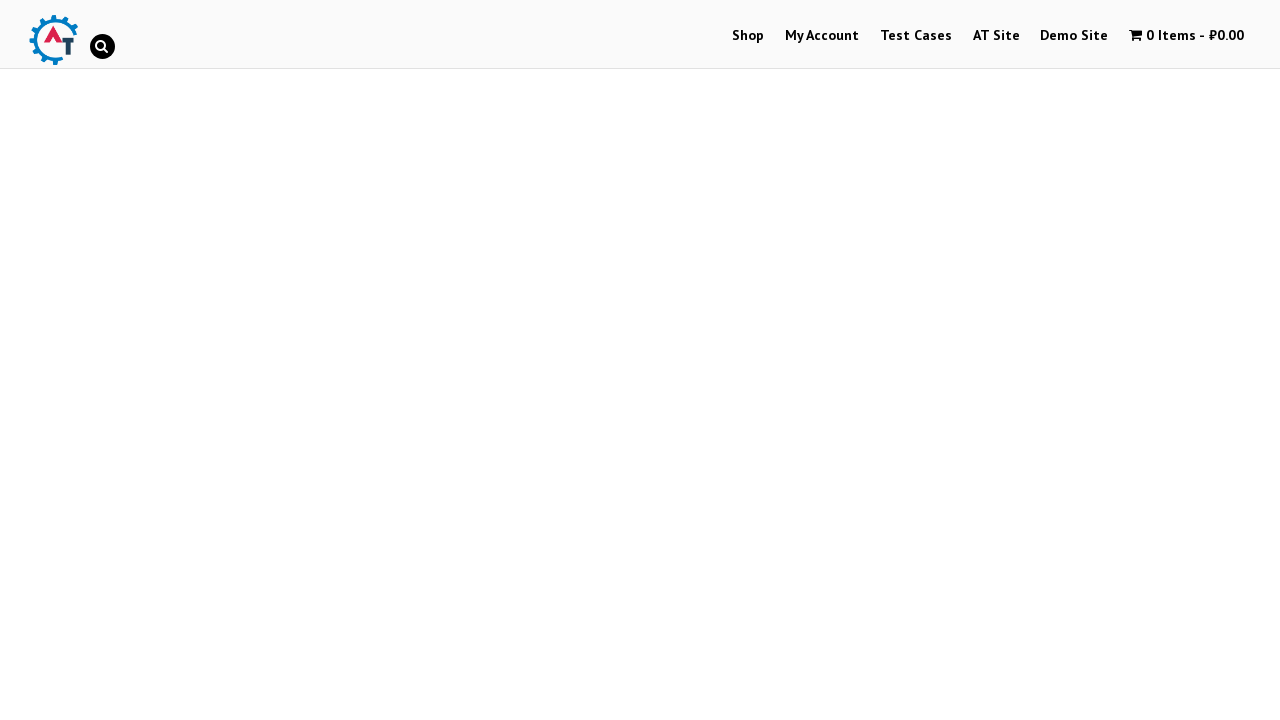

Waited for product arrival links to load
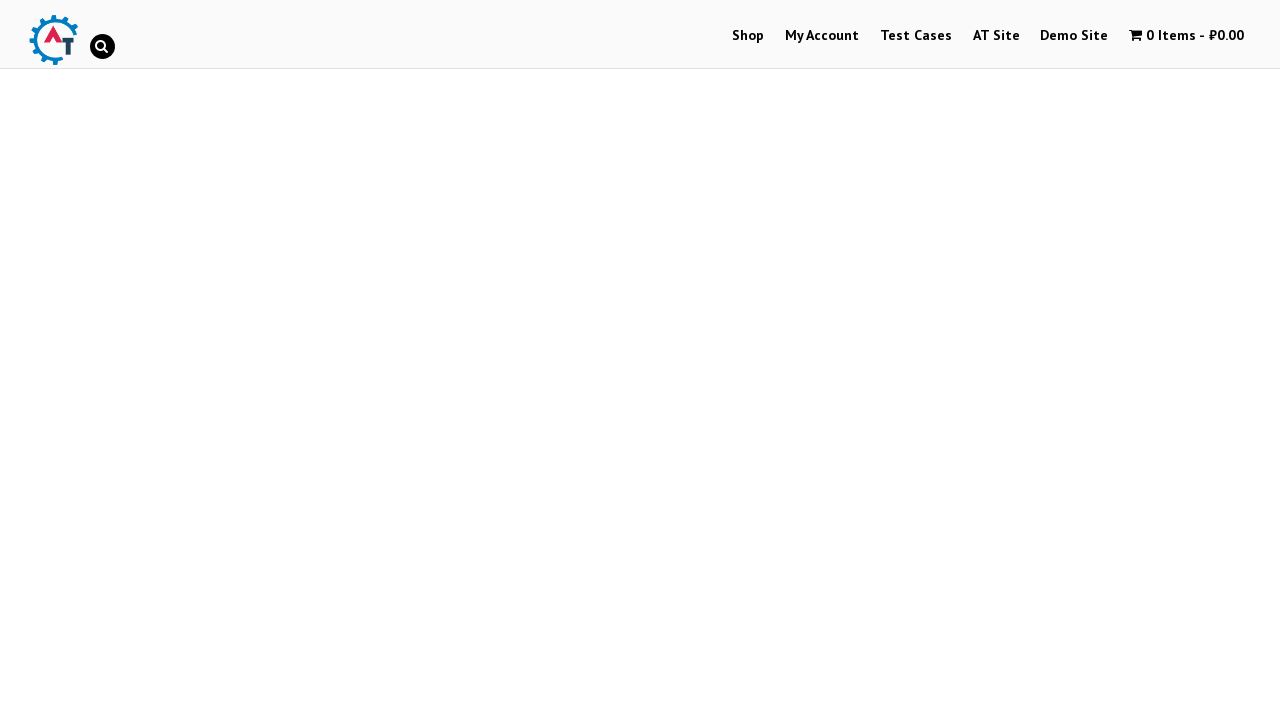

Clicked on the second arrival product at (805, 140) on .woocommerce-LoopProduct-link >> nth=1
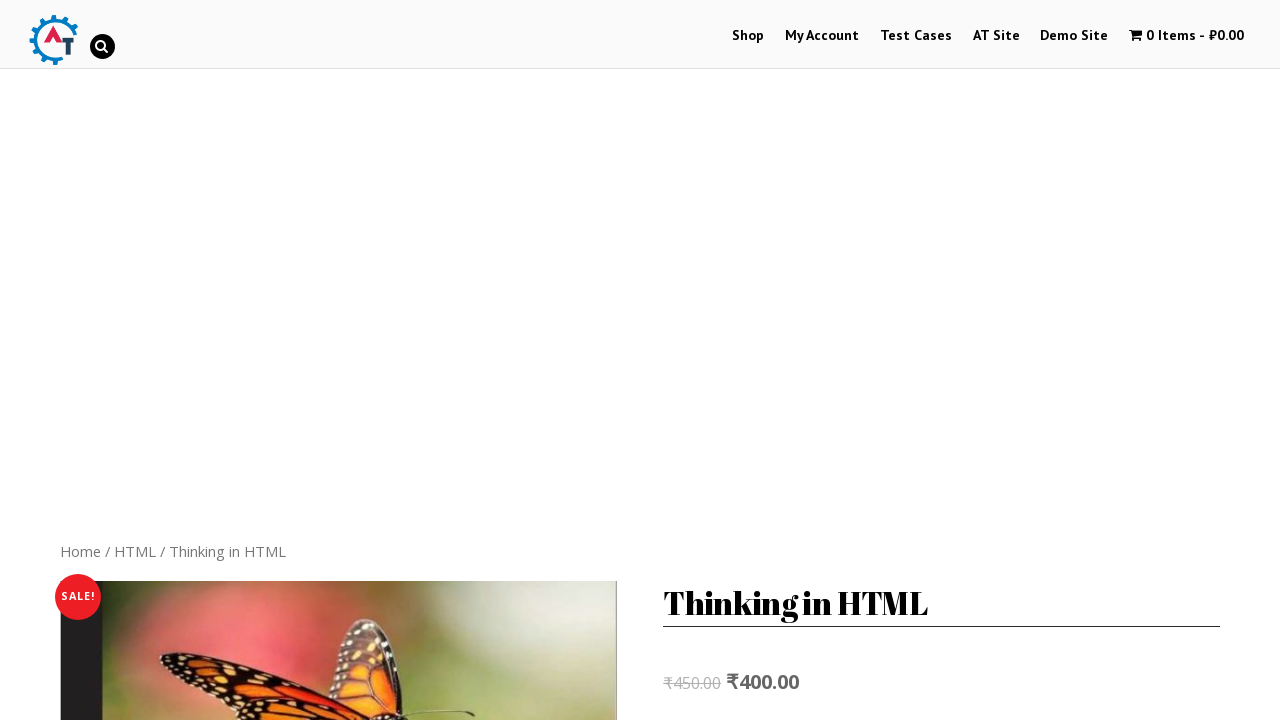

Added product to basket by clicking add to cart button at (812, 361) on .single_add_to_cart_button.button.alt
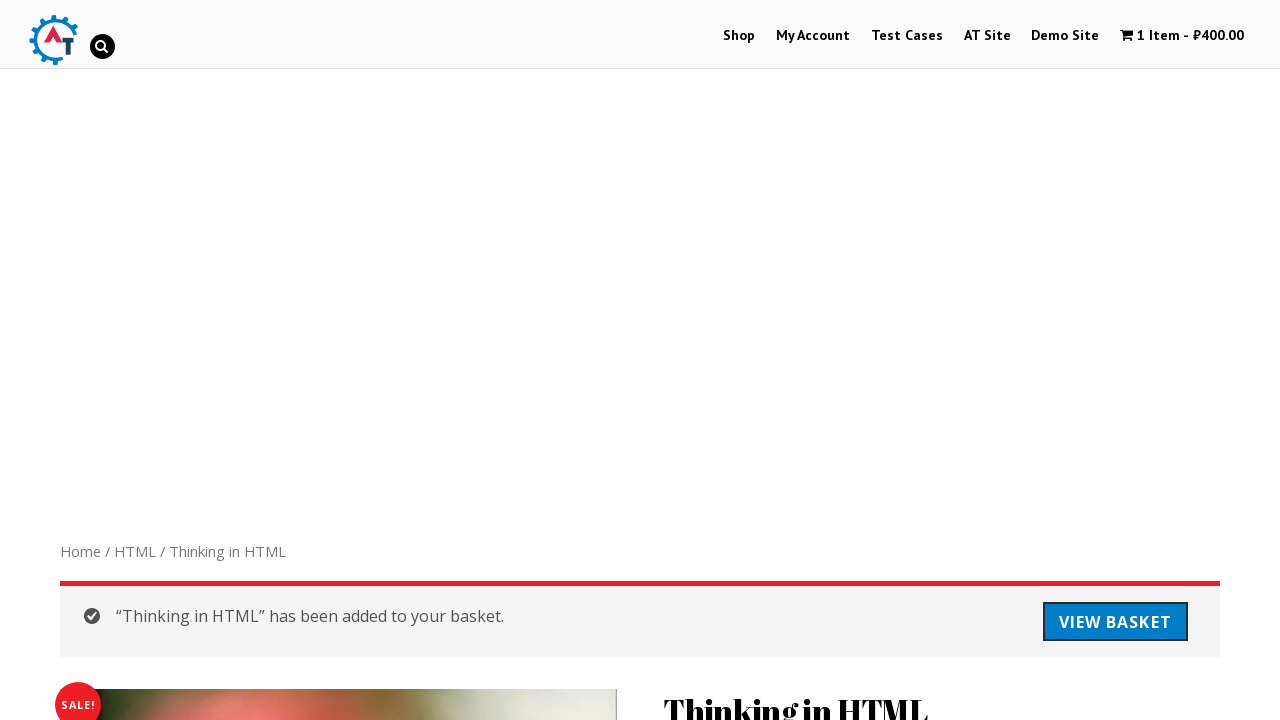

Waited for view basket button to appear
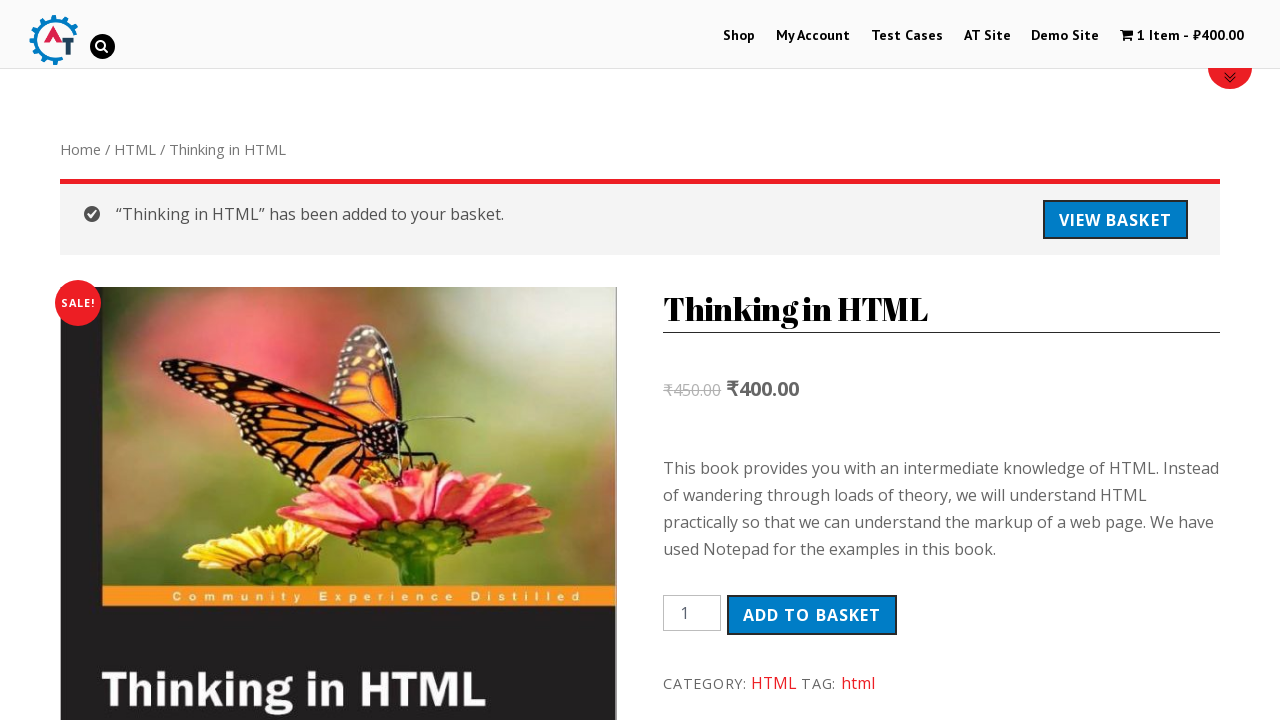

Clicked on Description tab at (144, 361) on .description_tab.active
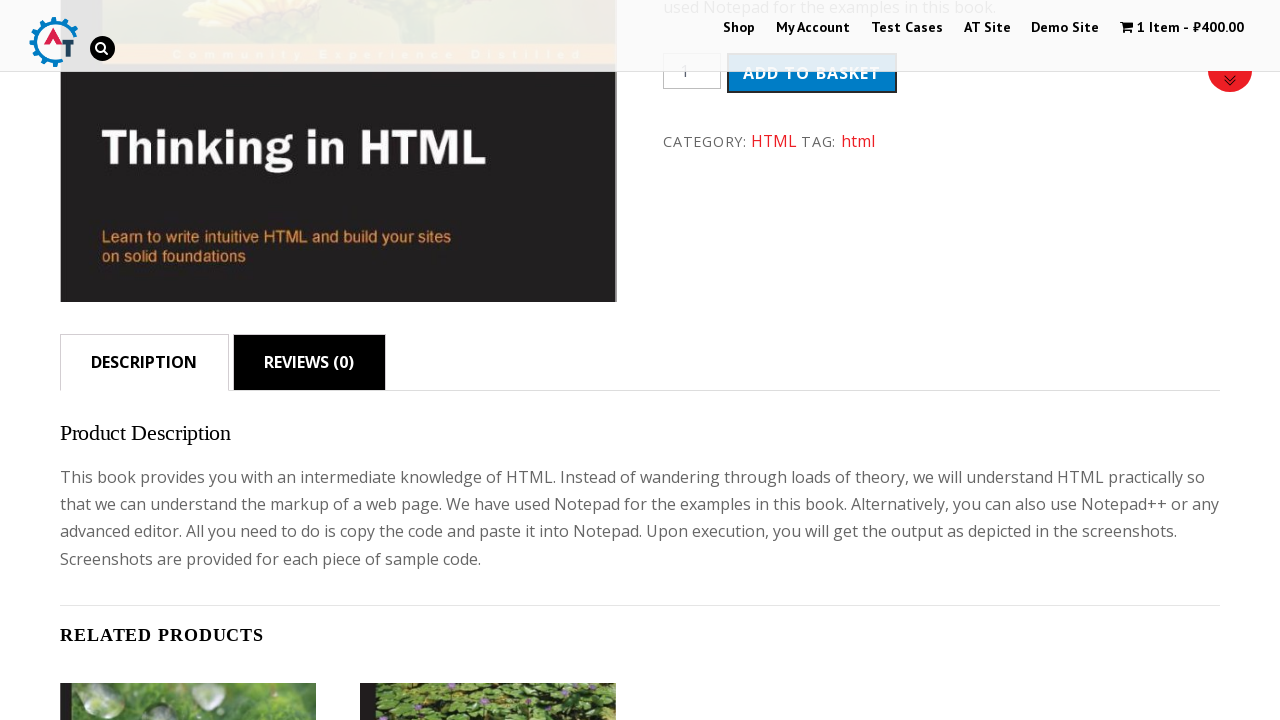

Waited for product description to be visible
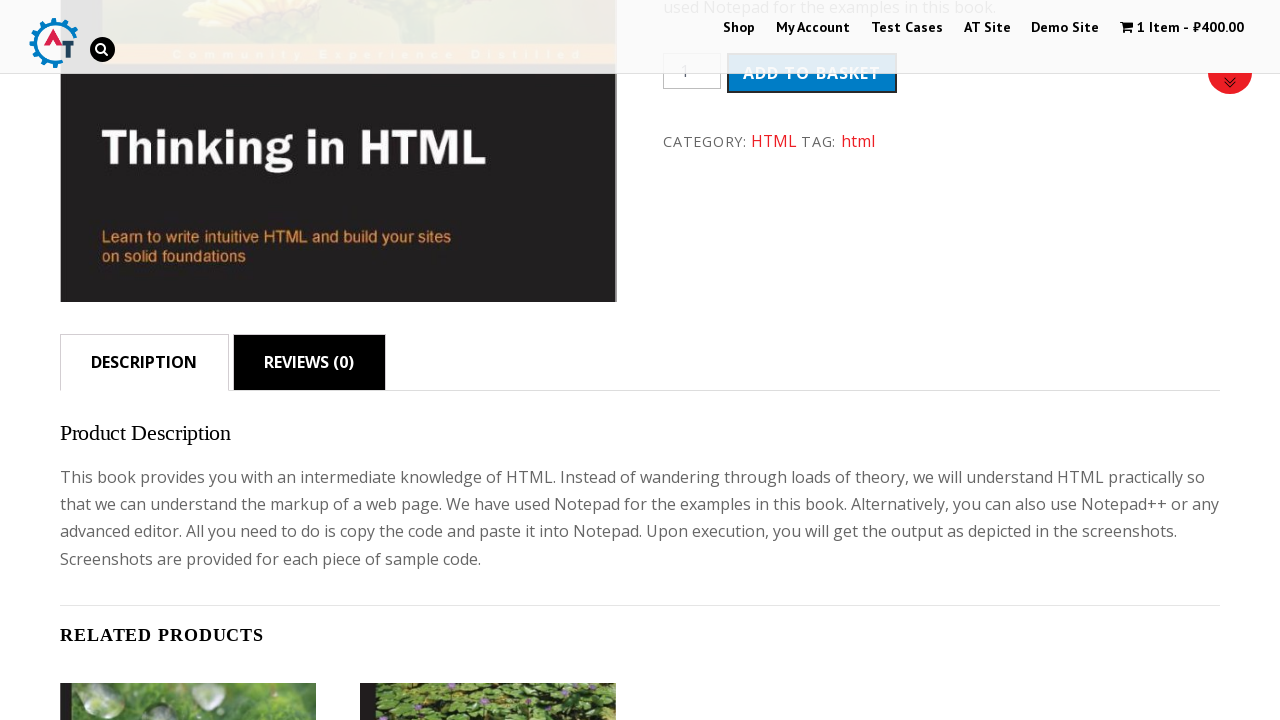

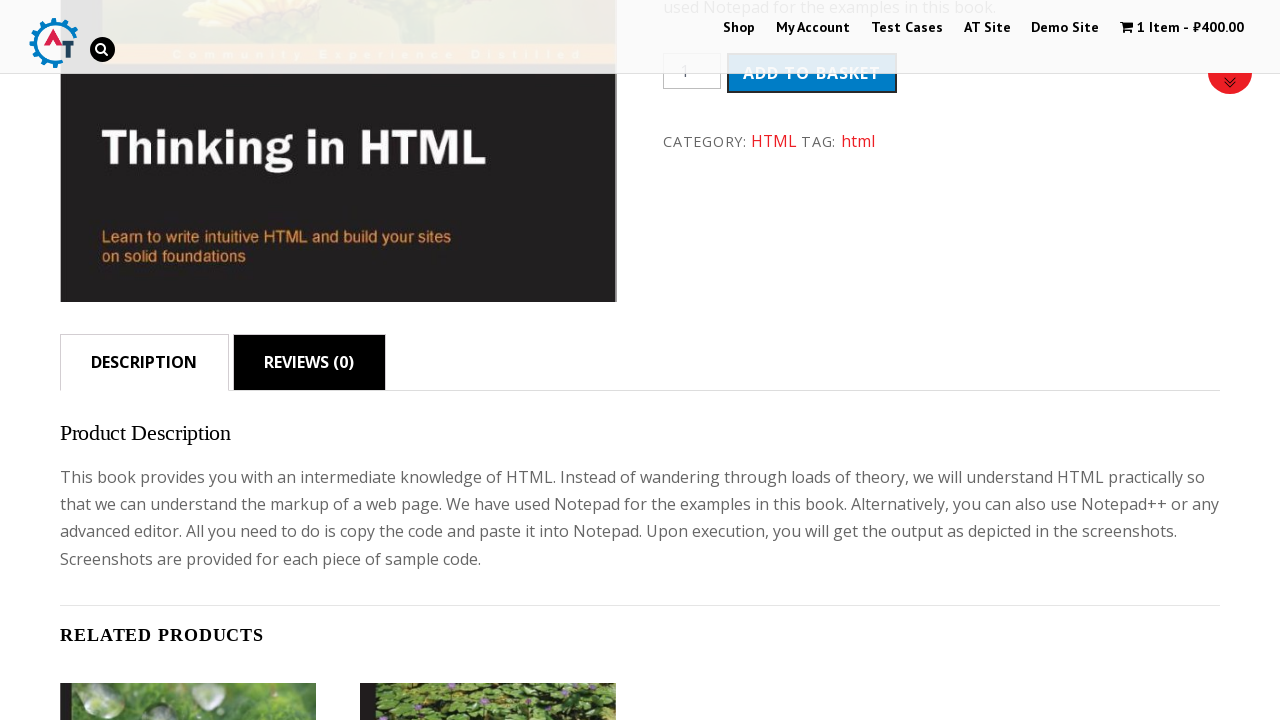